Navigates to the Guru99 Selenium tutorial page and waits for the page to fully load

Starting URL: http://www.guru99.com/selenium-tutorial.html

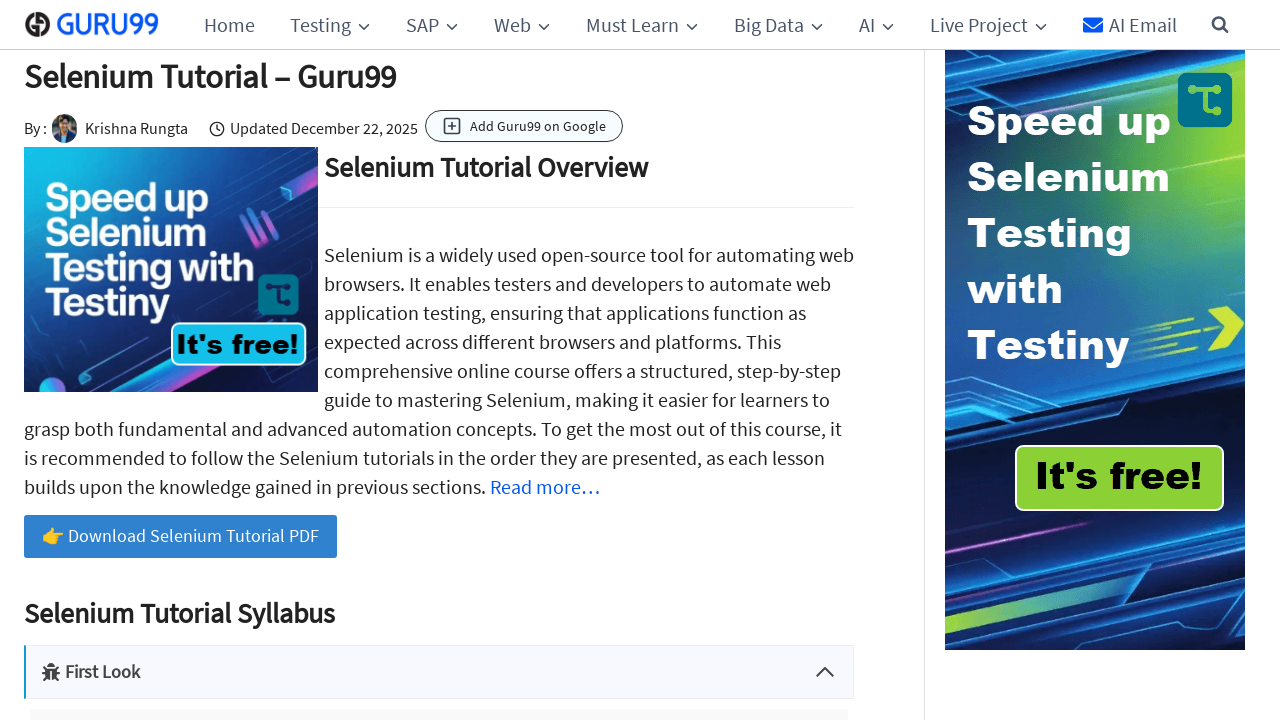

Navigated to Guru99 Selenium tutorial page
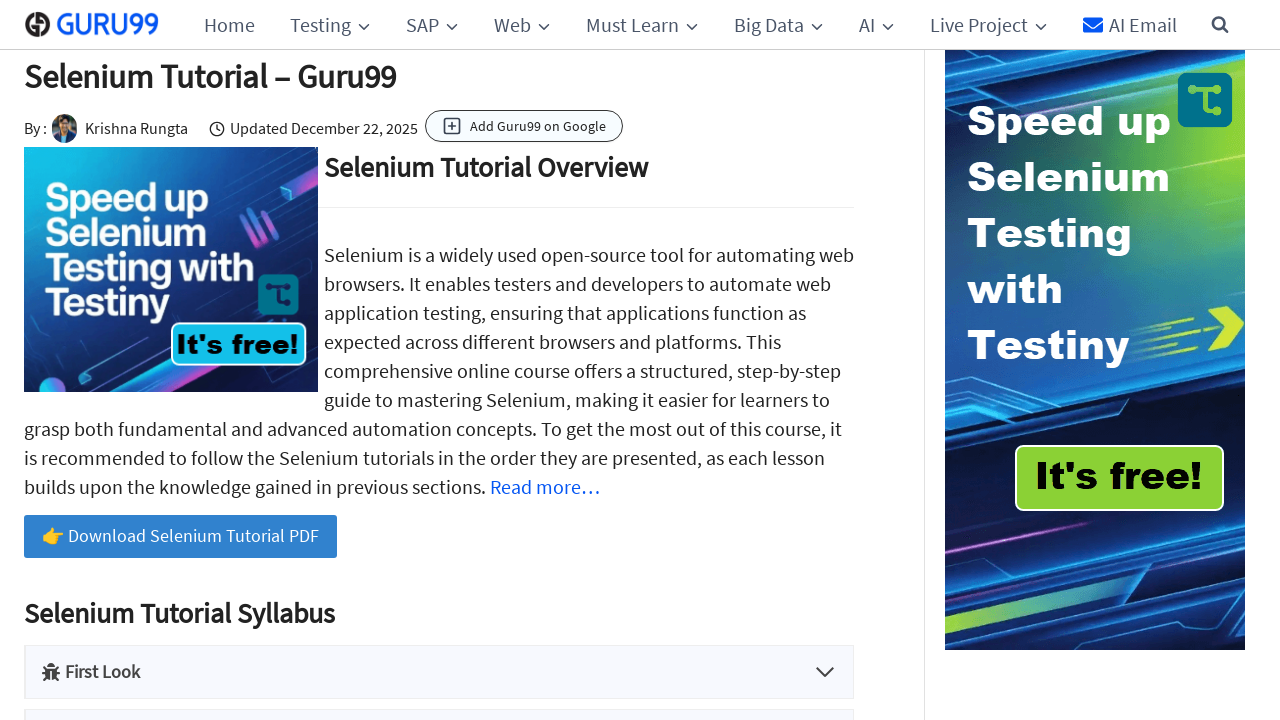

Page fully loaded
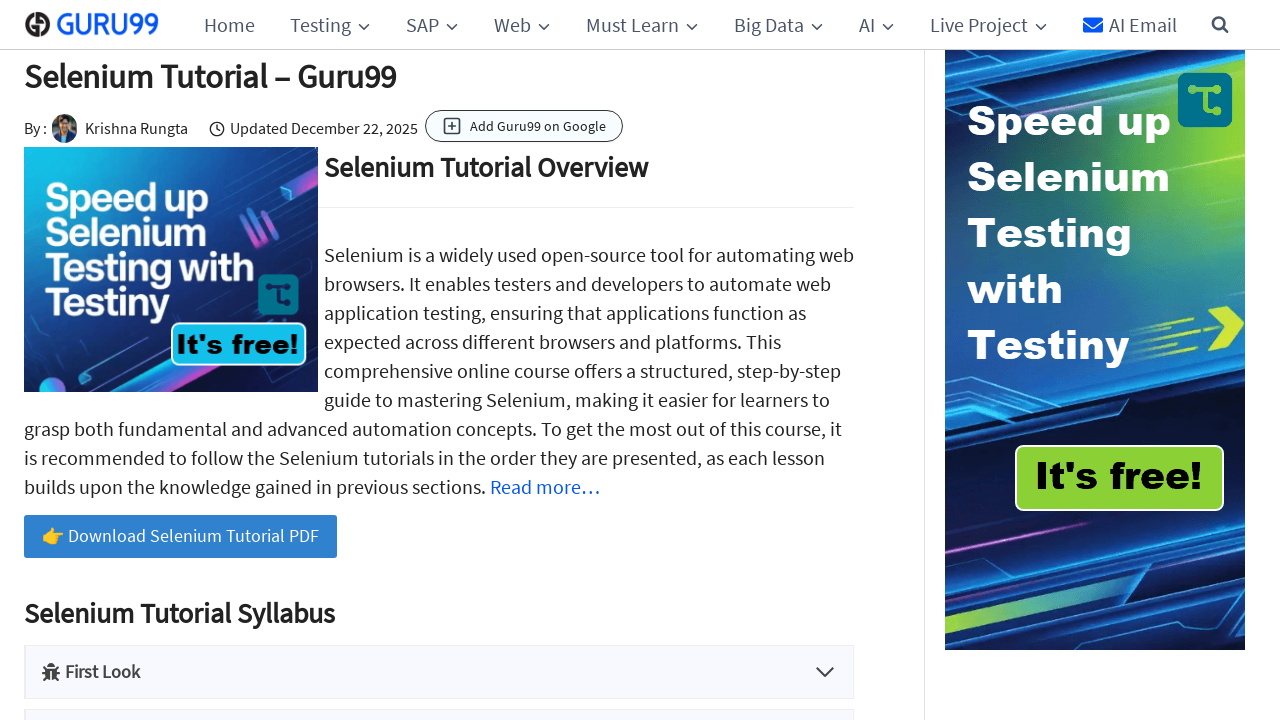

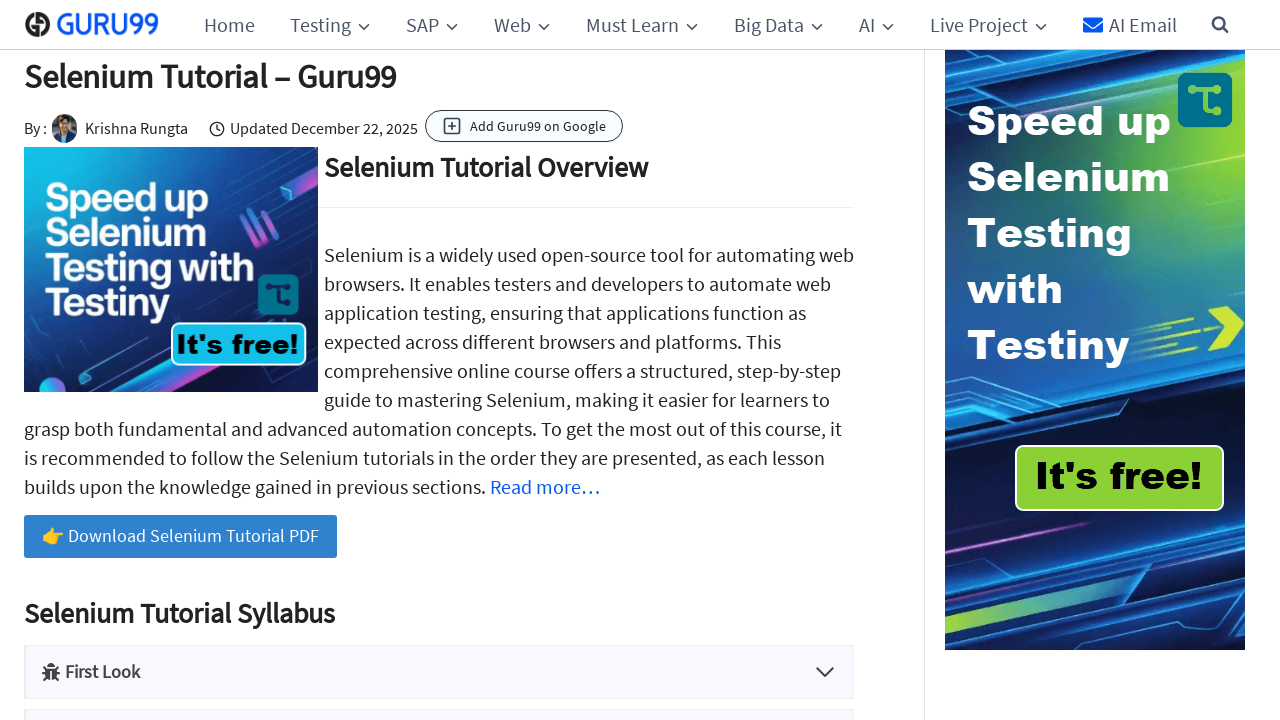